Navigates to Microsoft's homepage and maximizes the browser window

Starting URL: https://microsoft.com/

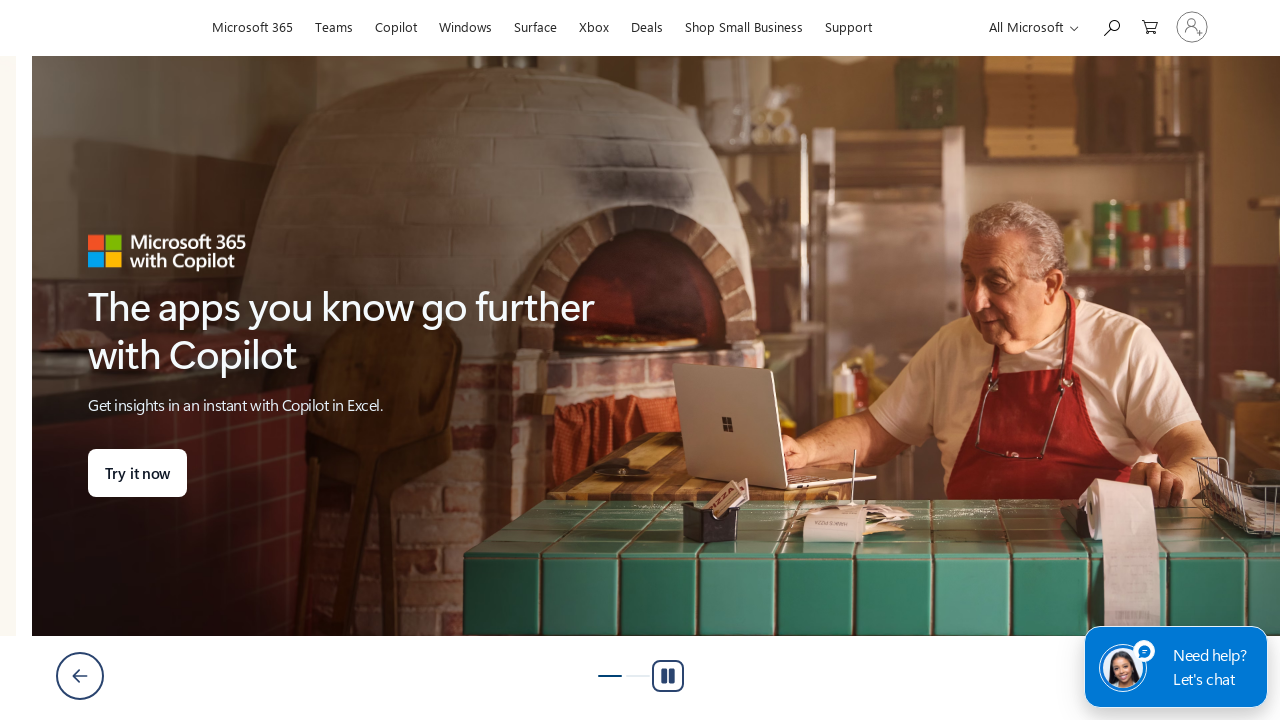

Waited for Microsoft homepage to load (domcontentloaded)
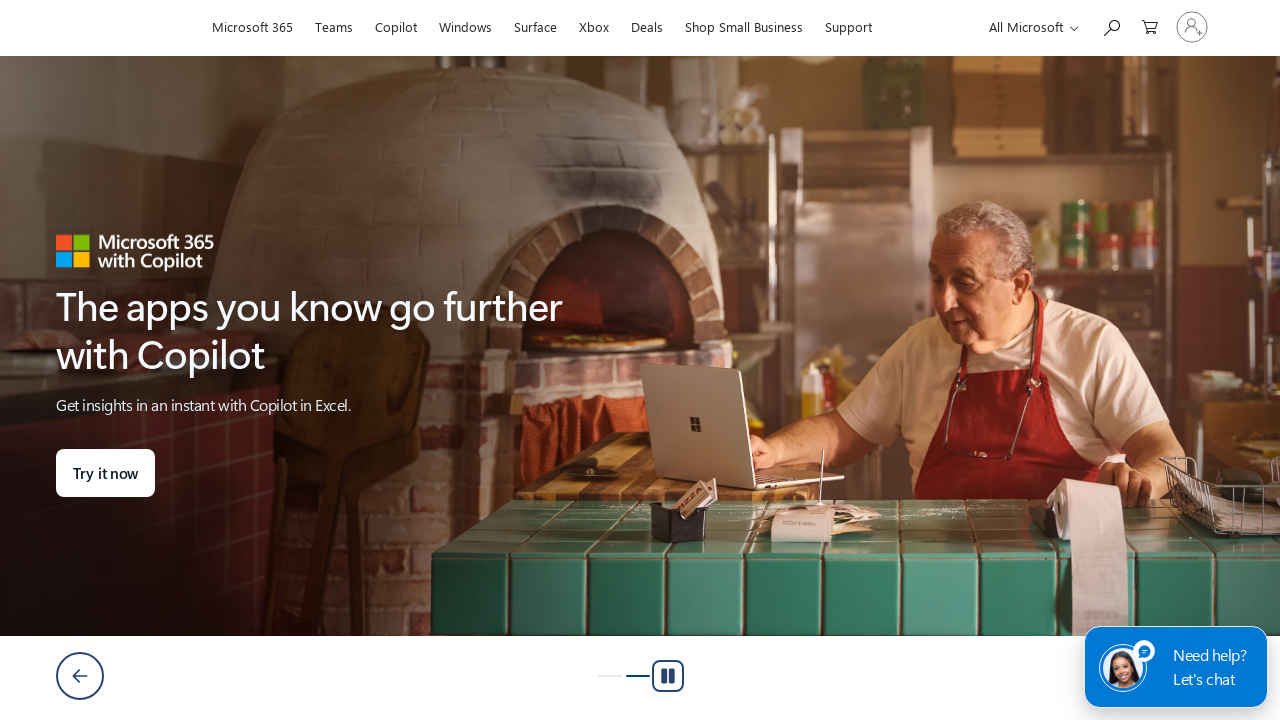

Maximized browser window to 1920x1080
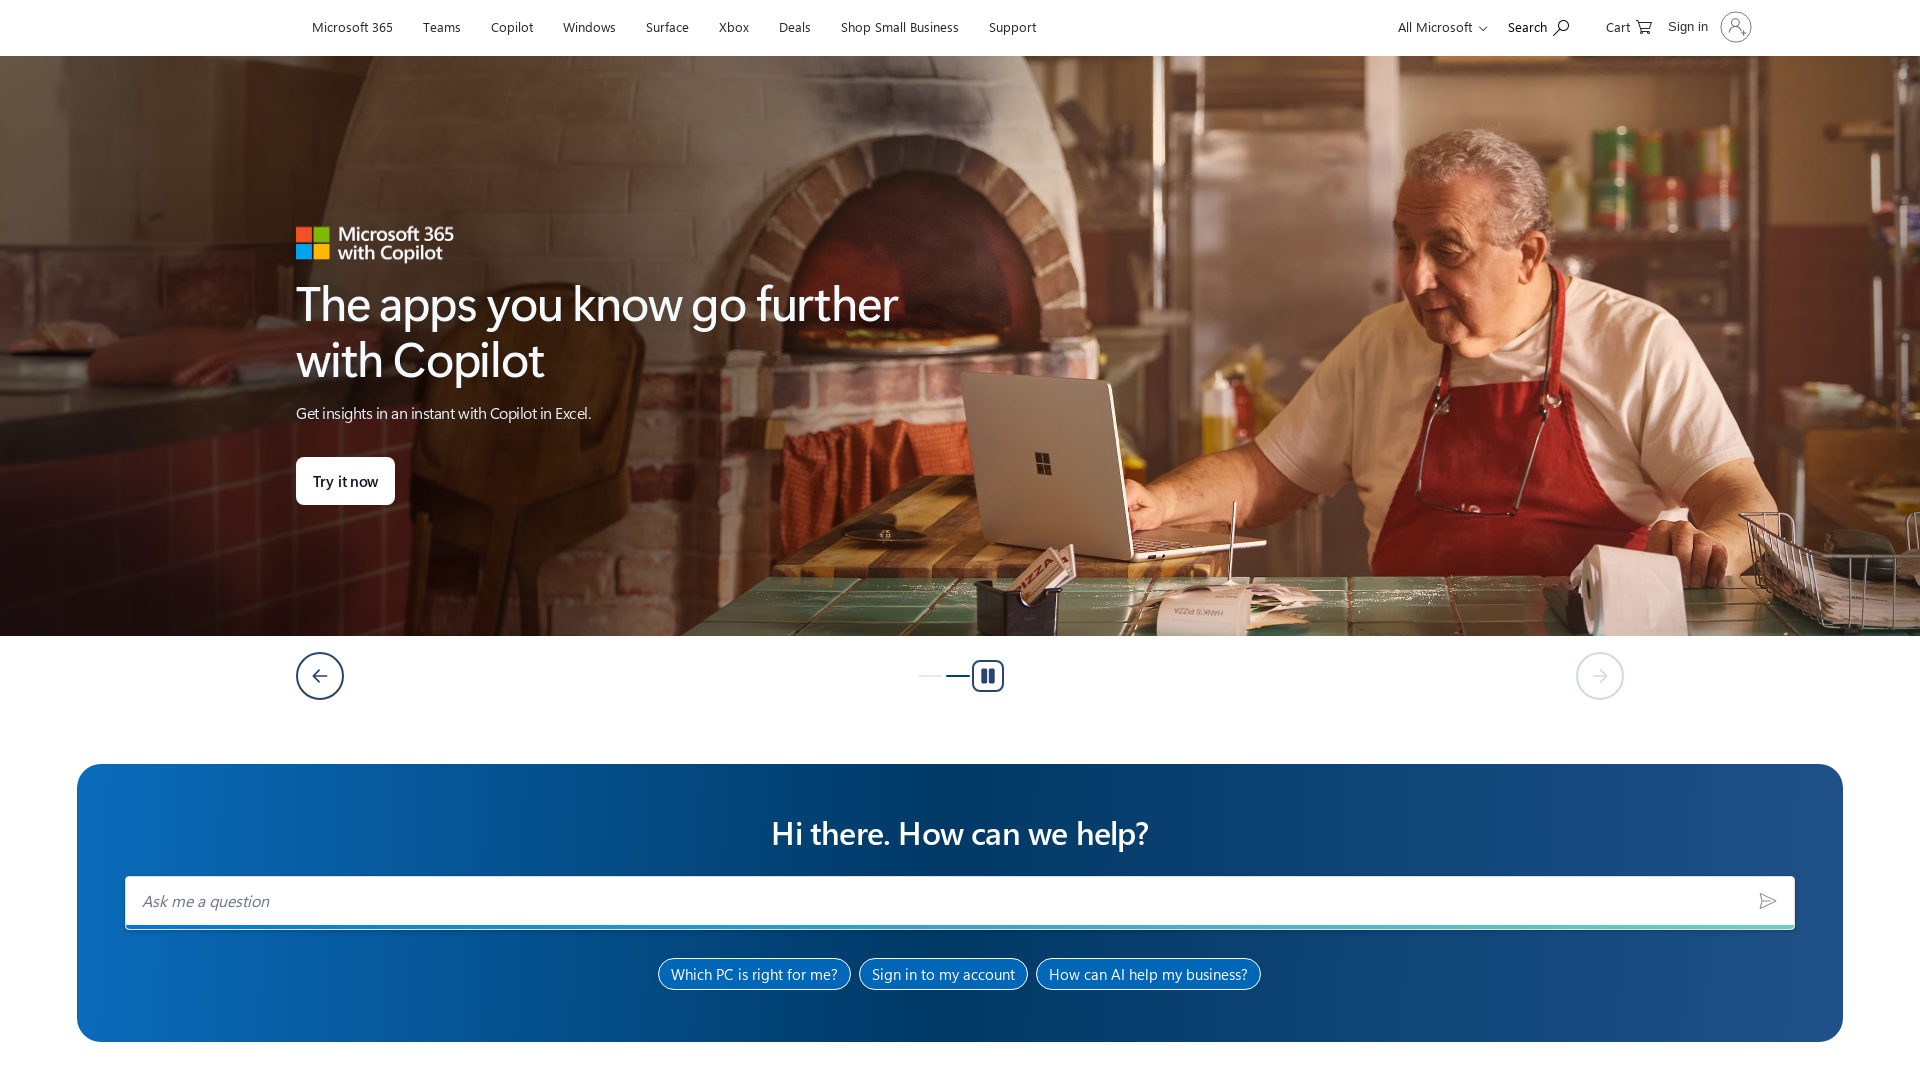

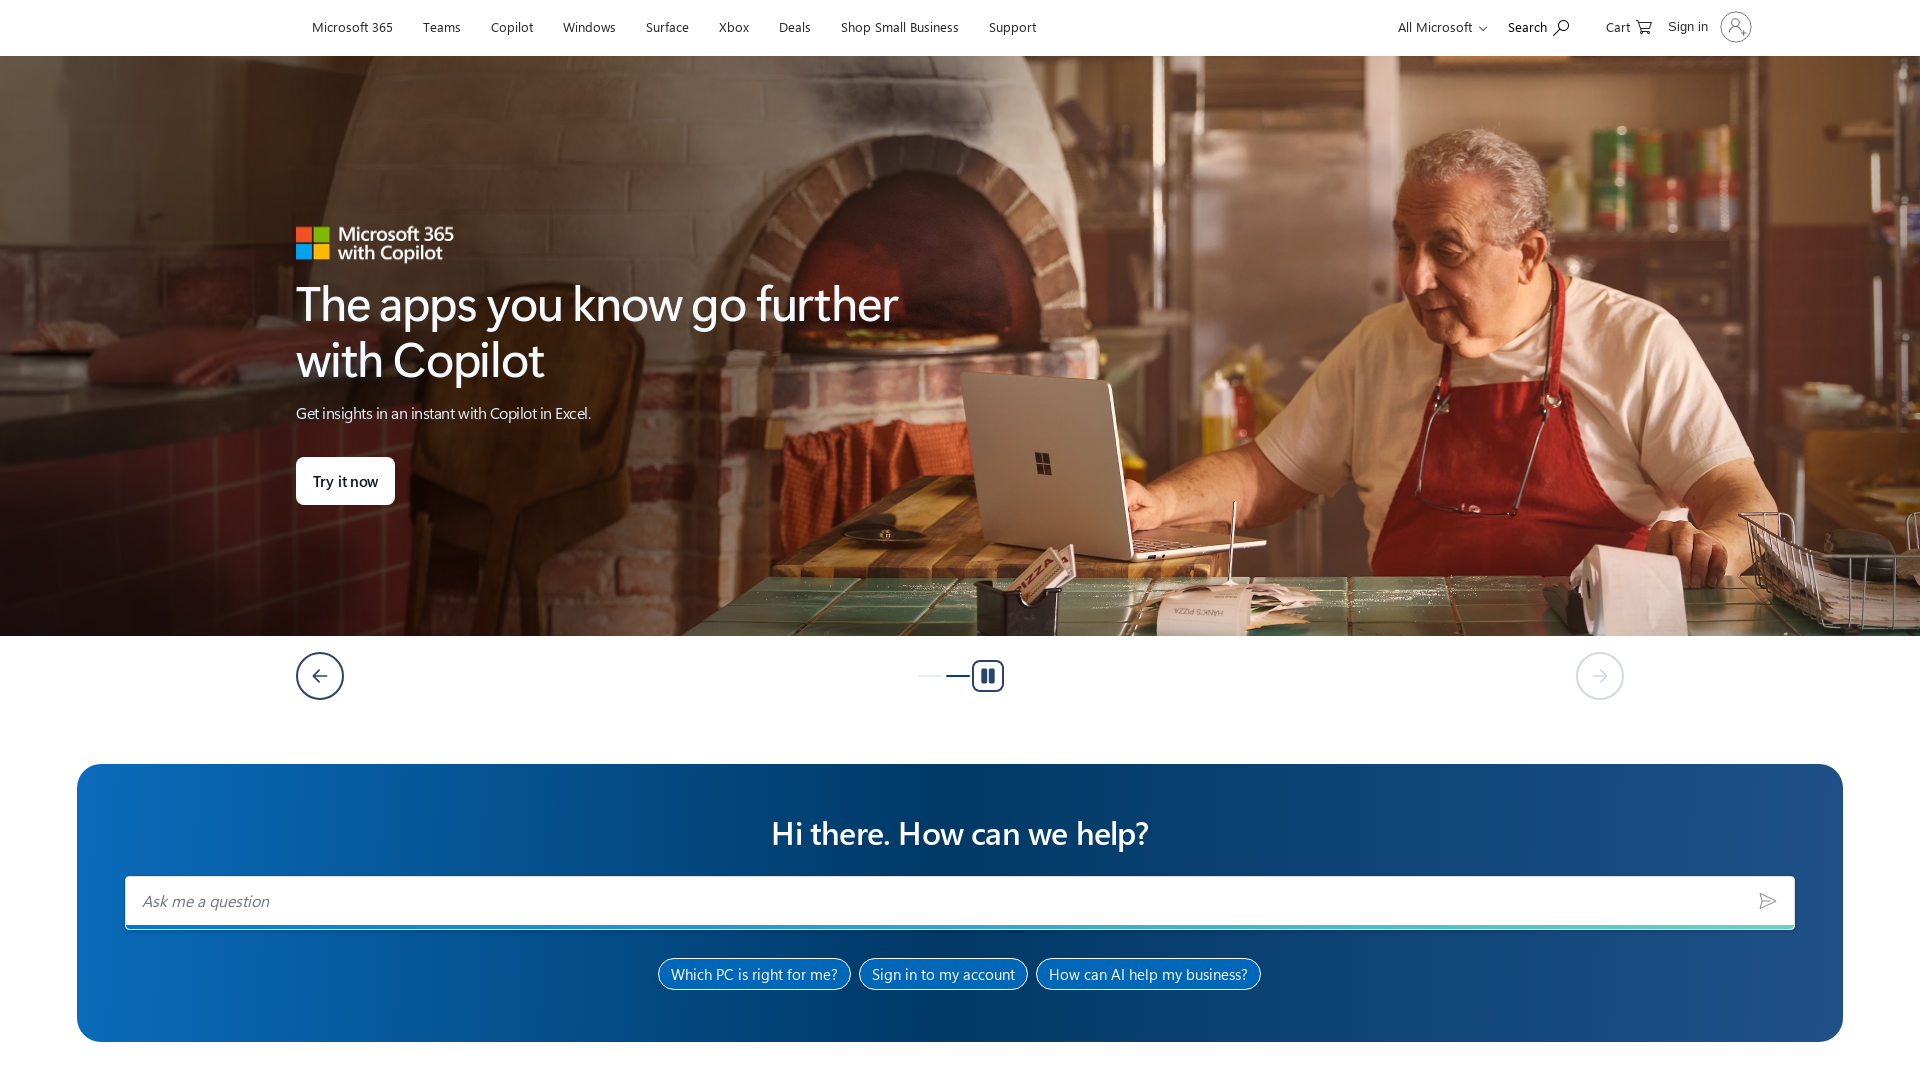